Tests checkbox functionality by clicking on checkboxes if they are not already selected, ensuring both checkboxes end up in a selected state

Starting URL: https://the-internet.herokuapp.com/checkboxes

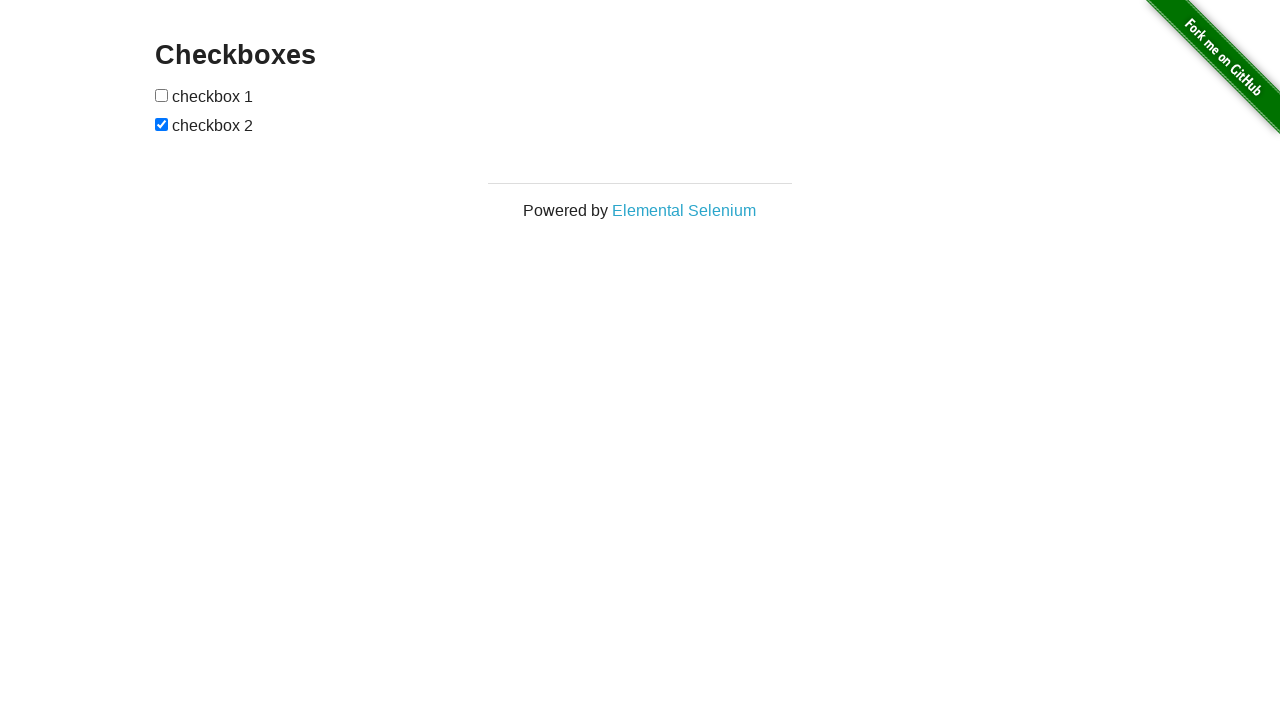

Navigated to checkbox test page
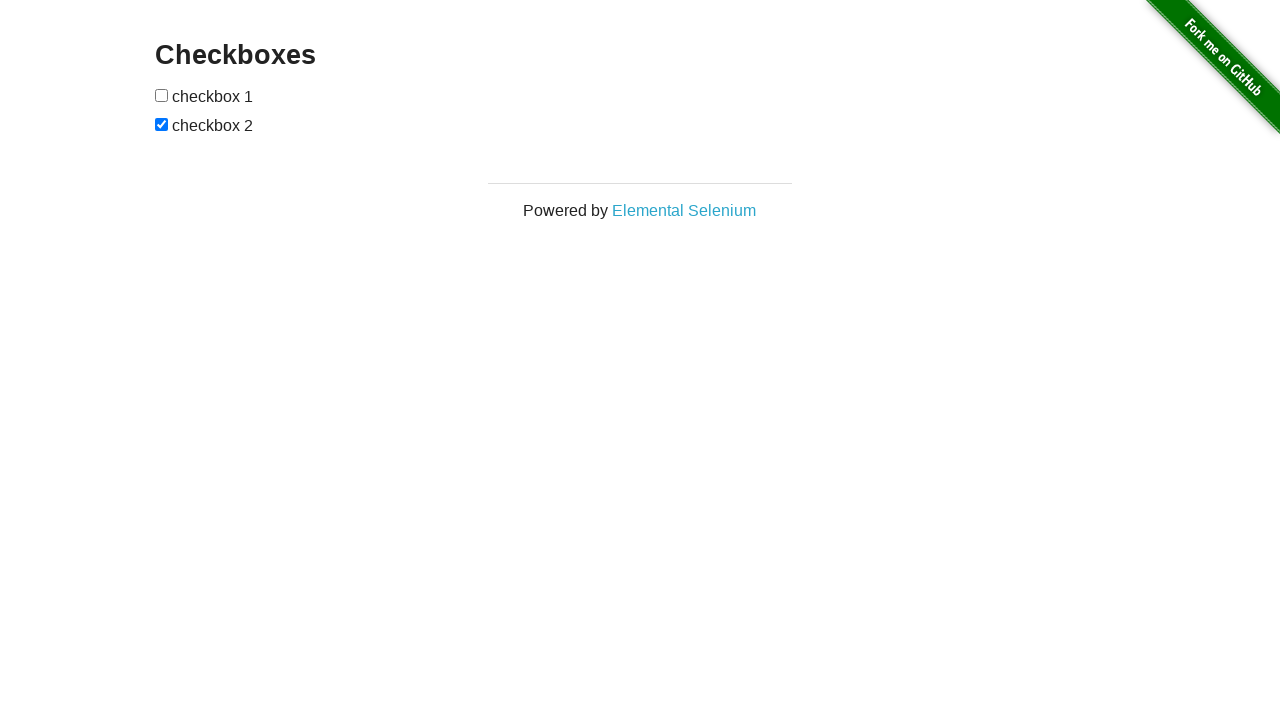

Located first checkbox element
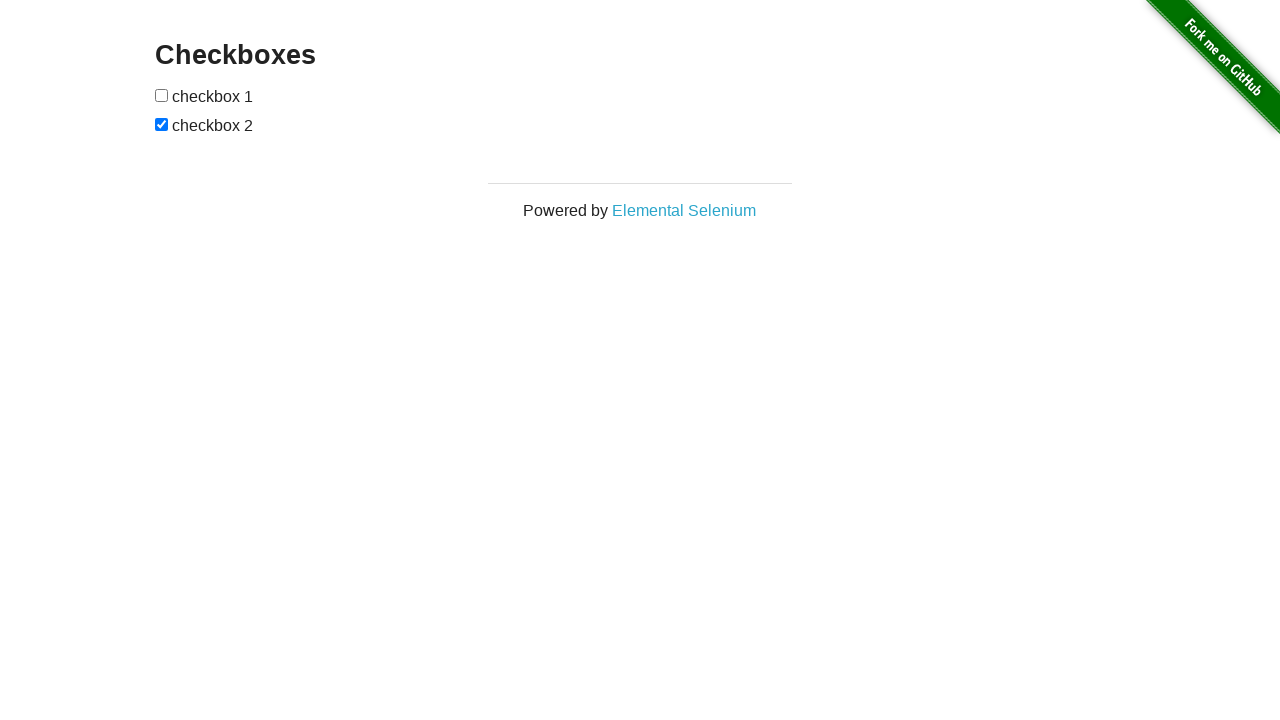

Located second checkbox element
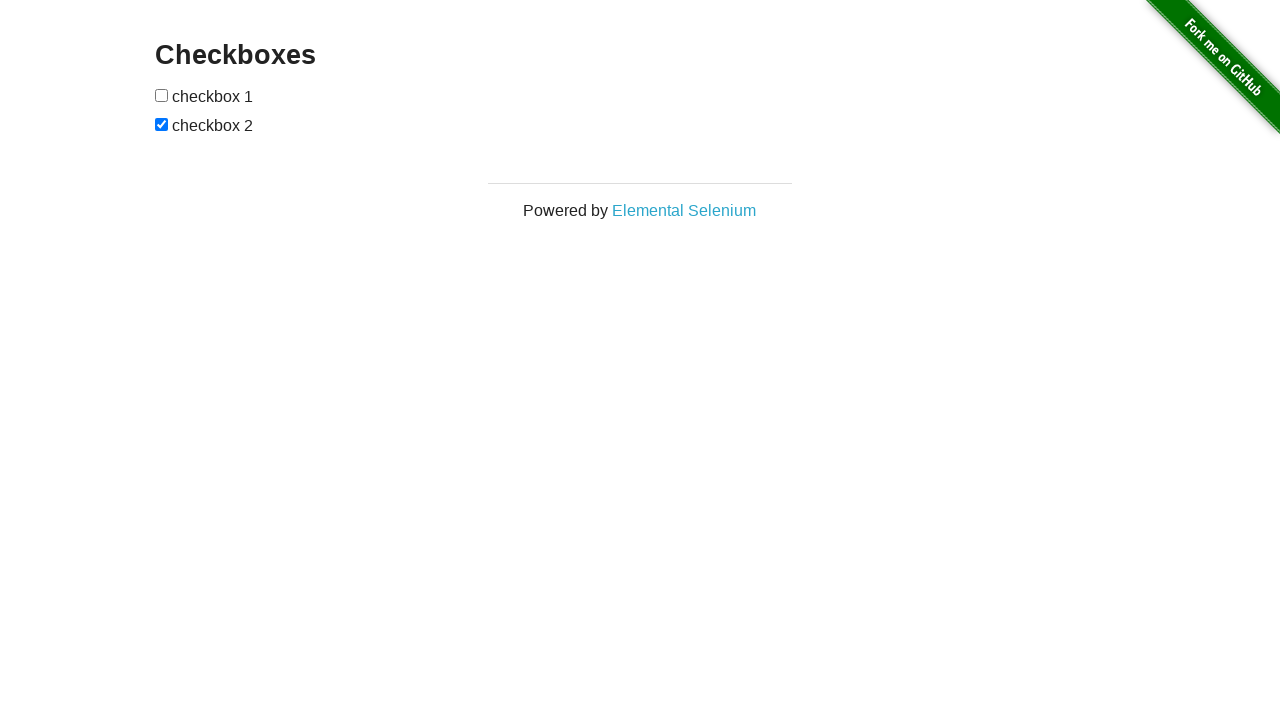

Clicked first checkbox to select it at (162, 95) on (//input[@type='checkbox'])[1]
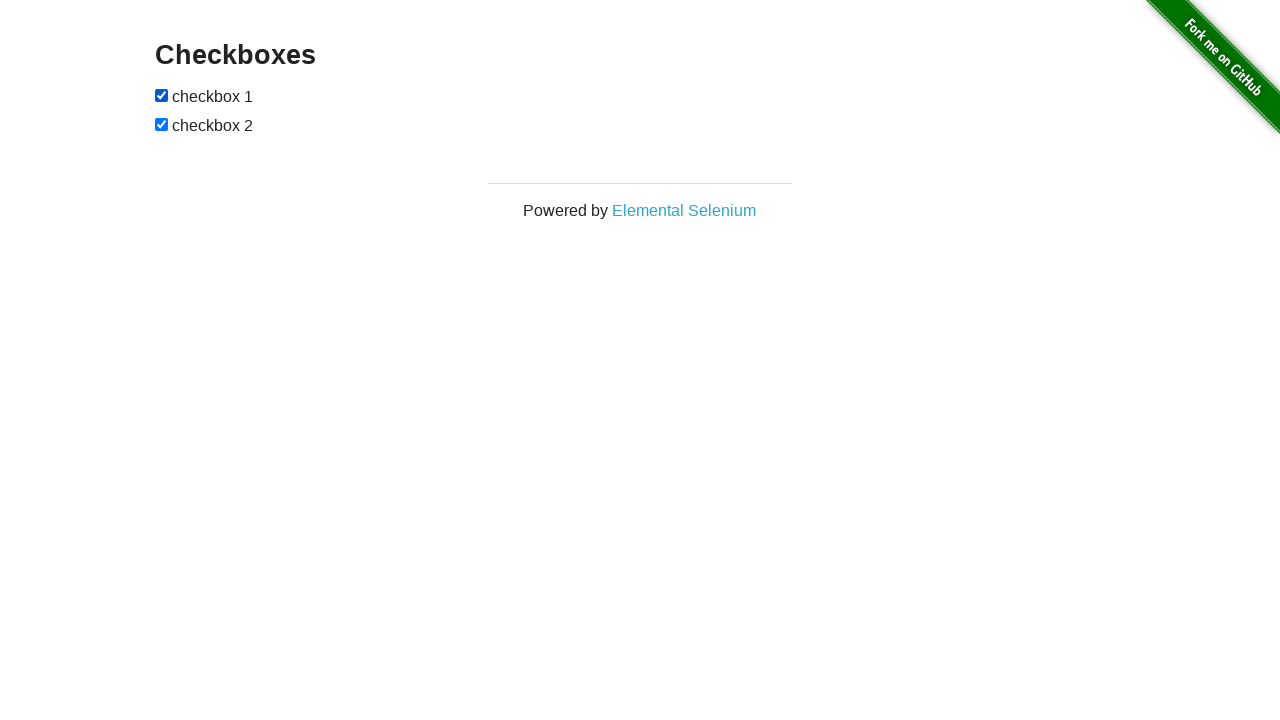

Second checkbox was already selected, no action needed
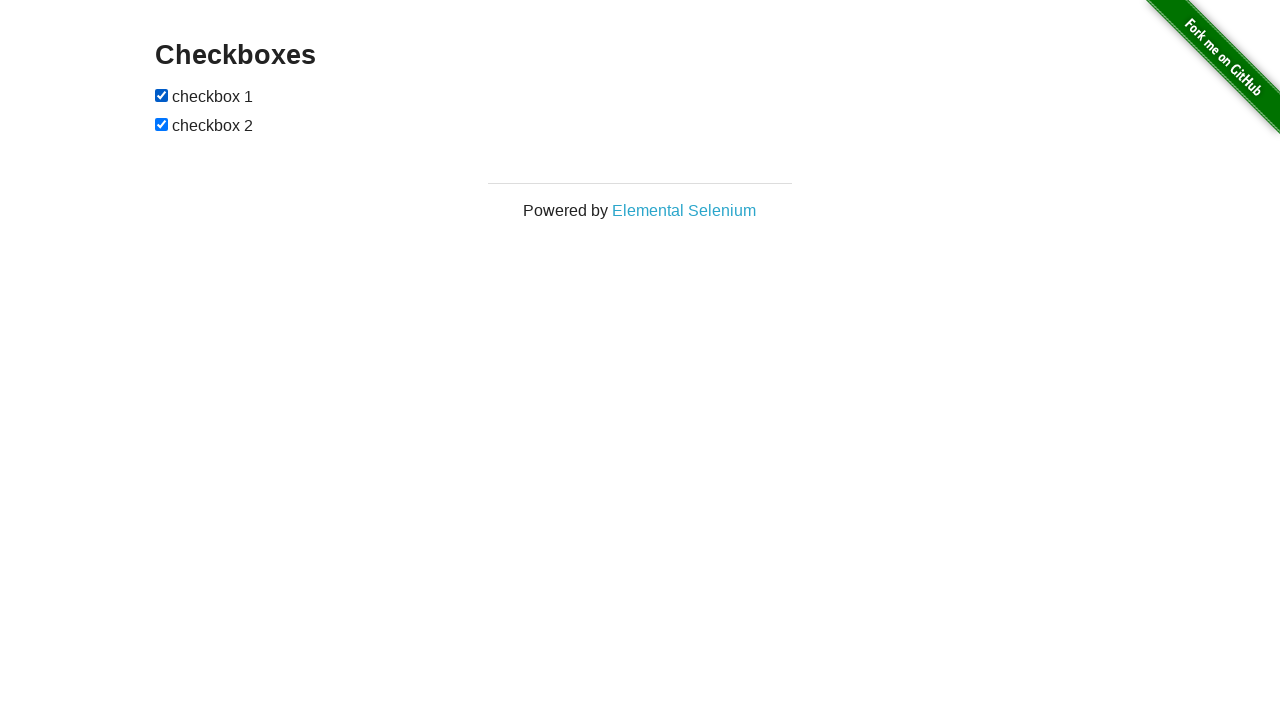

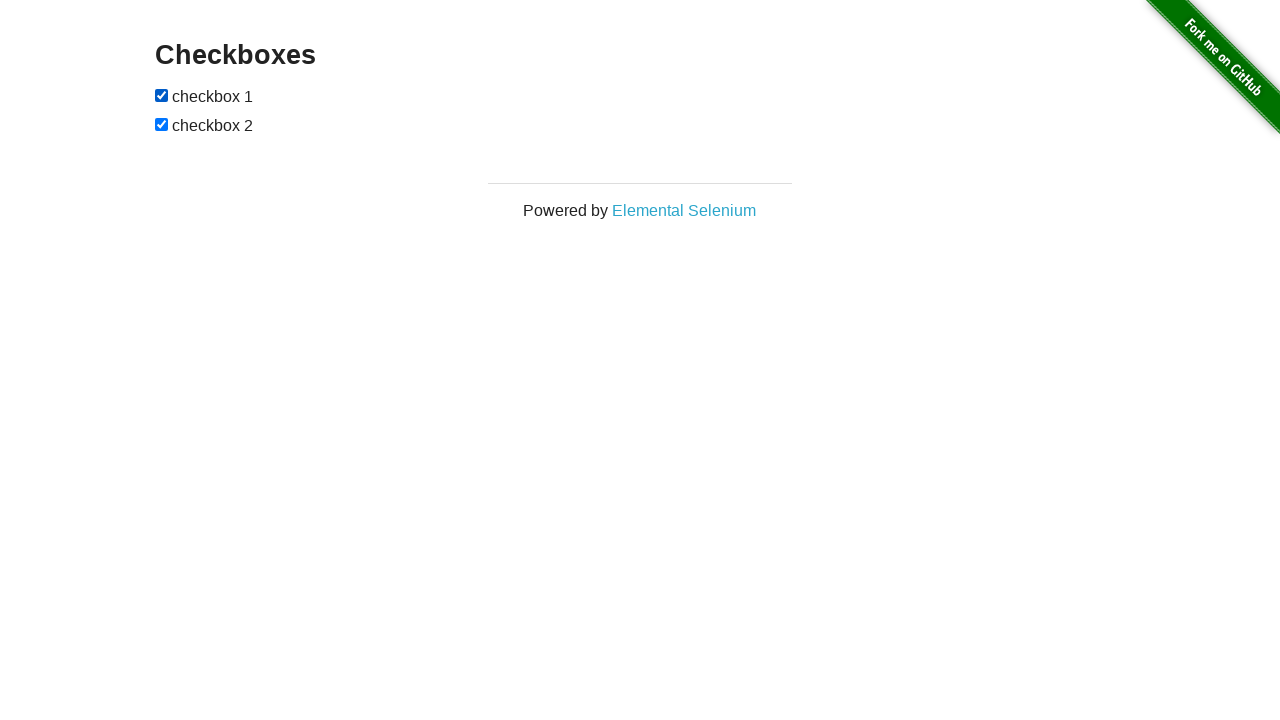